Tests network interception by setting up a route handler to mock API responses, then navigating to a page and verifying it loads.

Starting URL: https://jsonplaceholder.typicode.com/

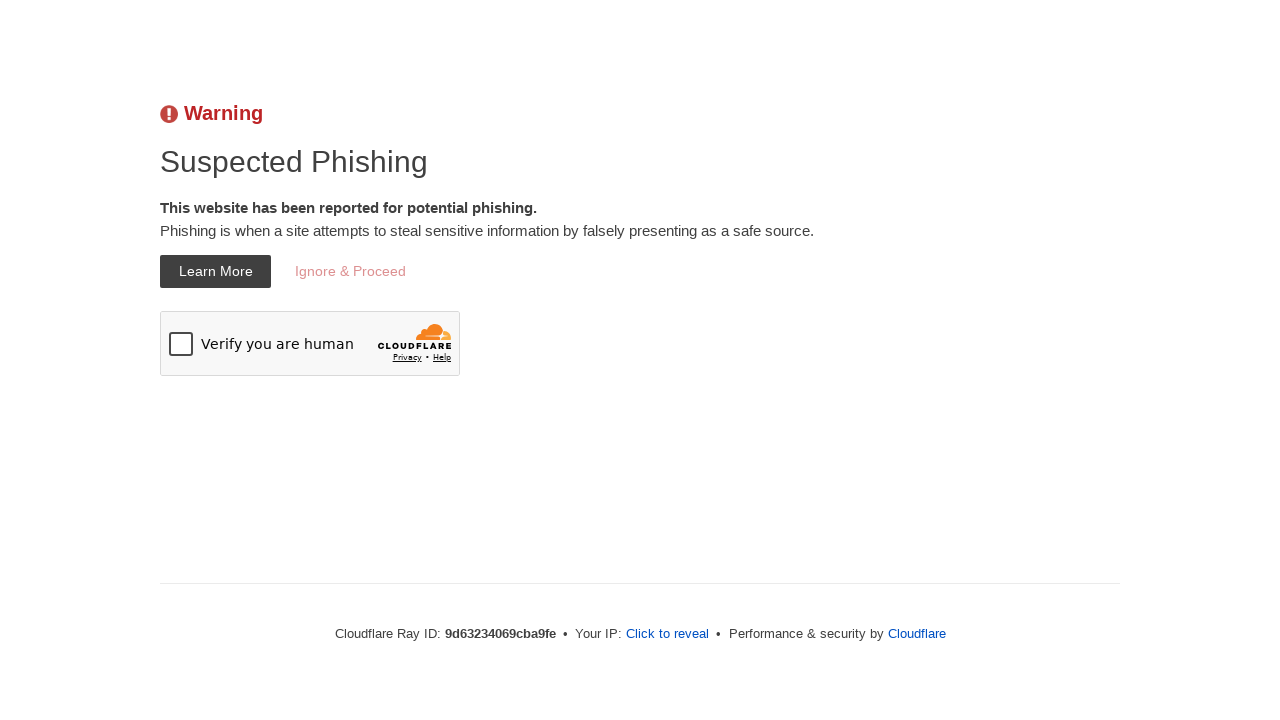

Configured route handler to intercept API requests and mock responses
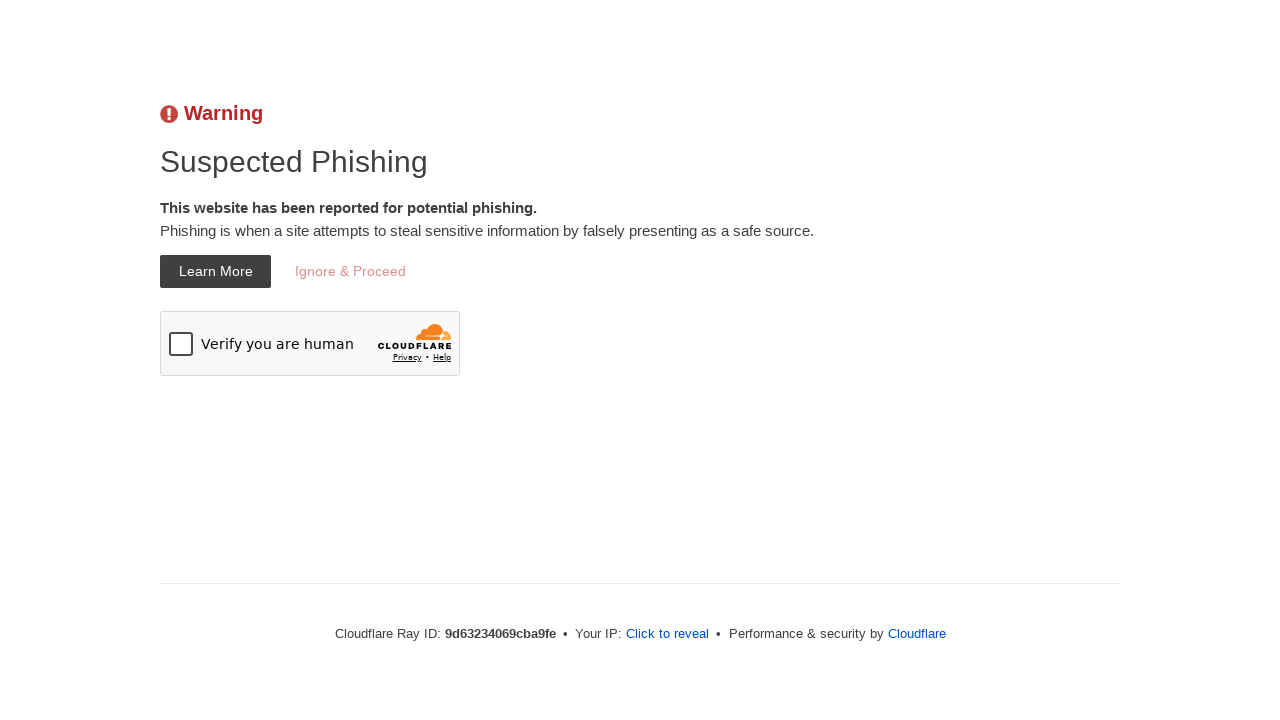

Activated network interception for all requests
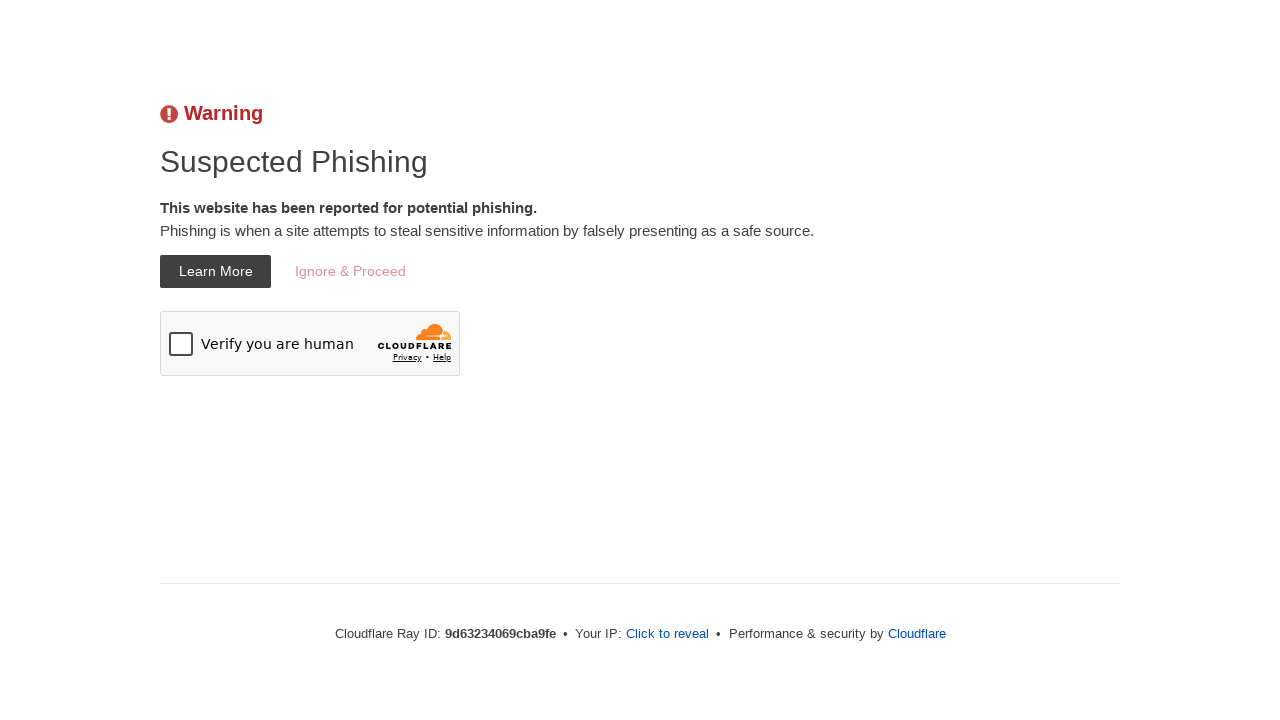

Reloaded page with network interception active
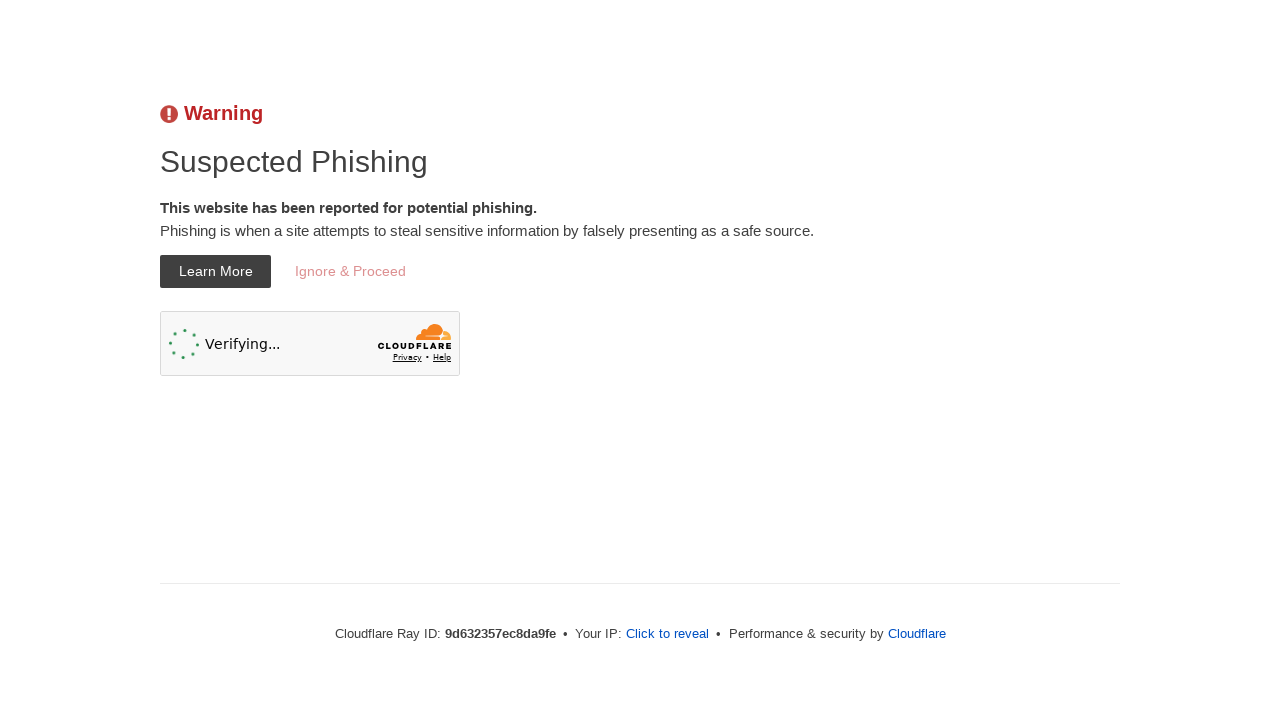

Verified page loaded successfully with title present
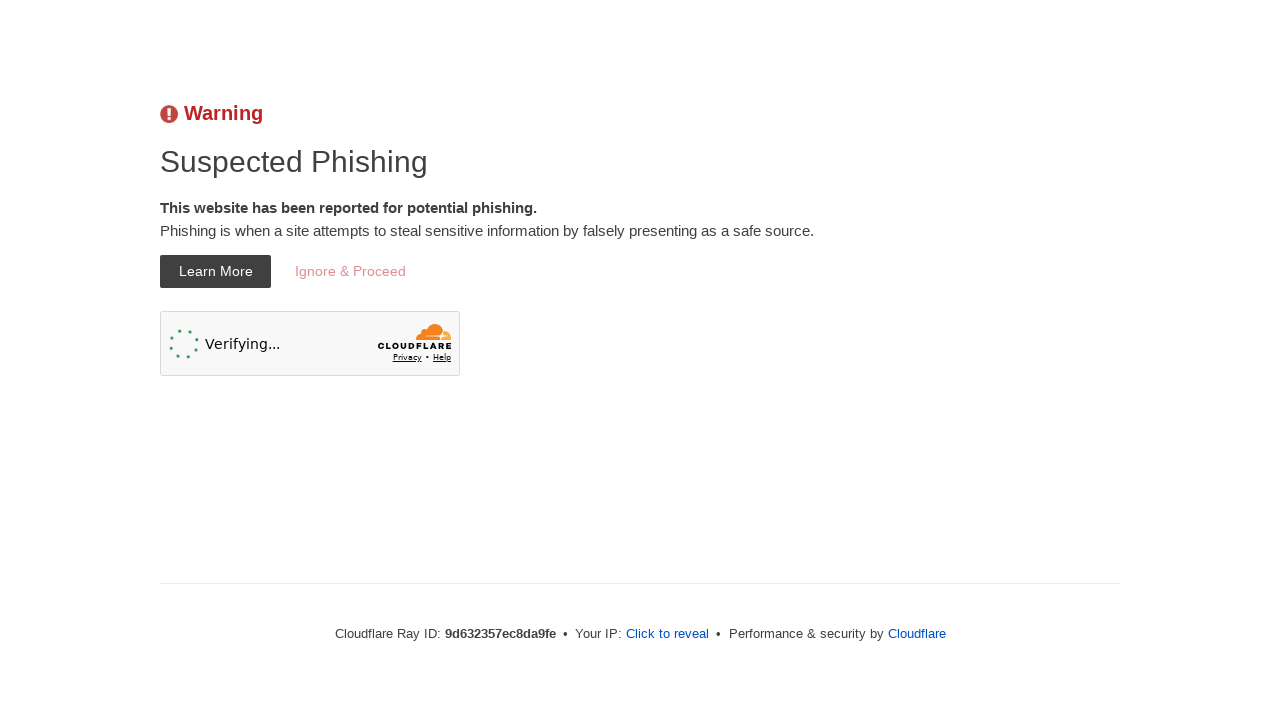

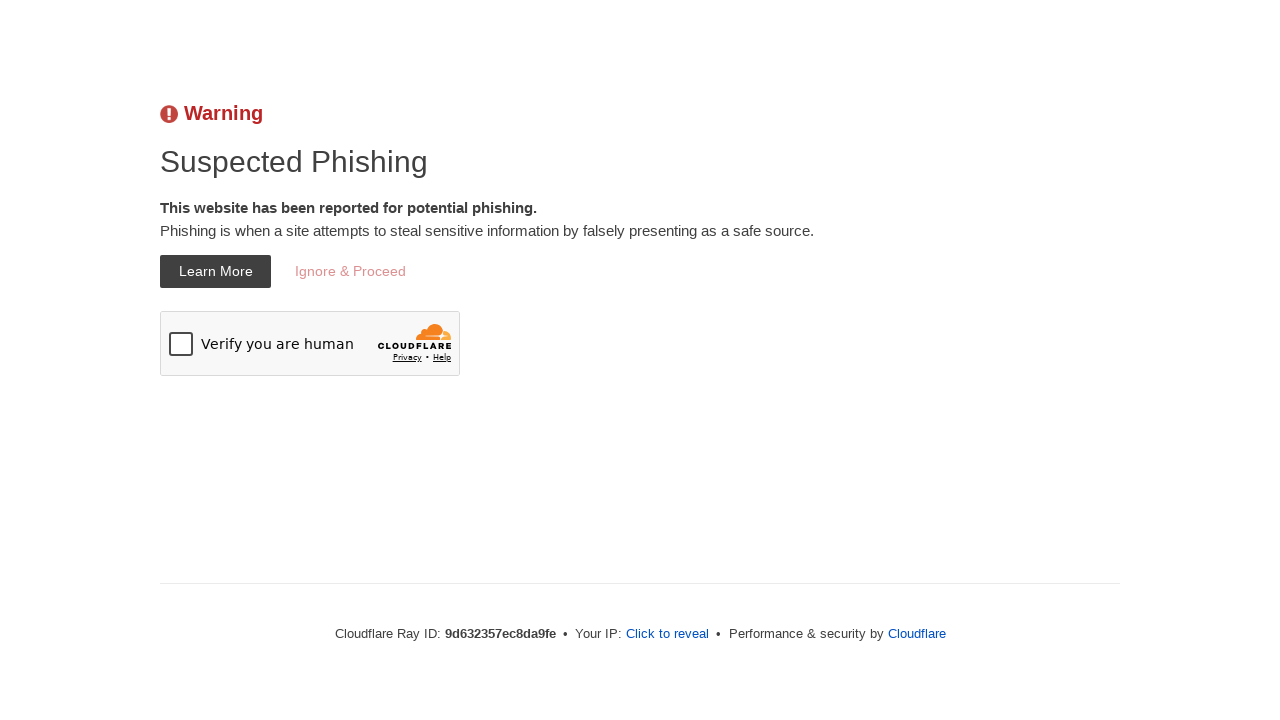